Tests navigation on Netology website by clicking on the "Course Catalog" link to verify the catalog menu functionality.

Starting URL: https://netology.ru

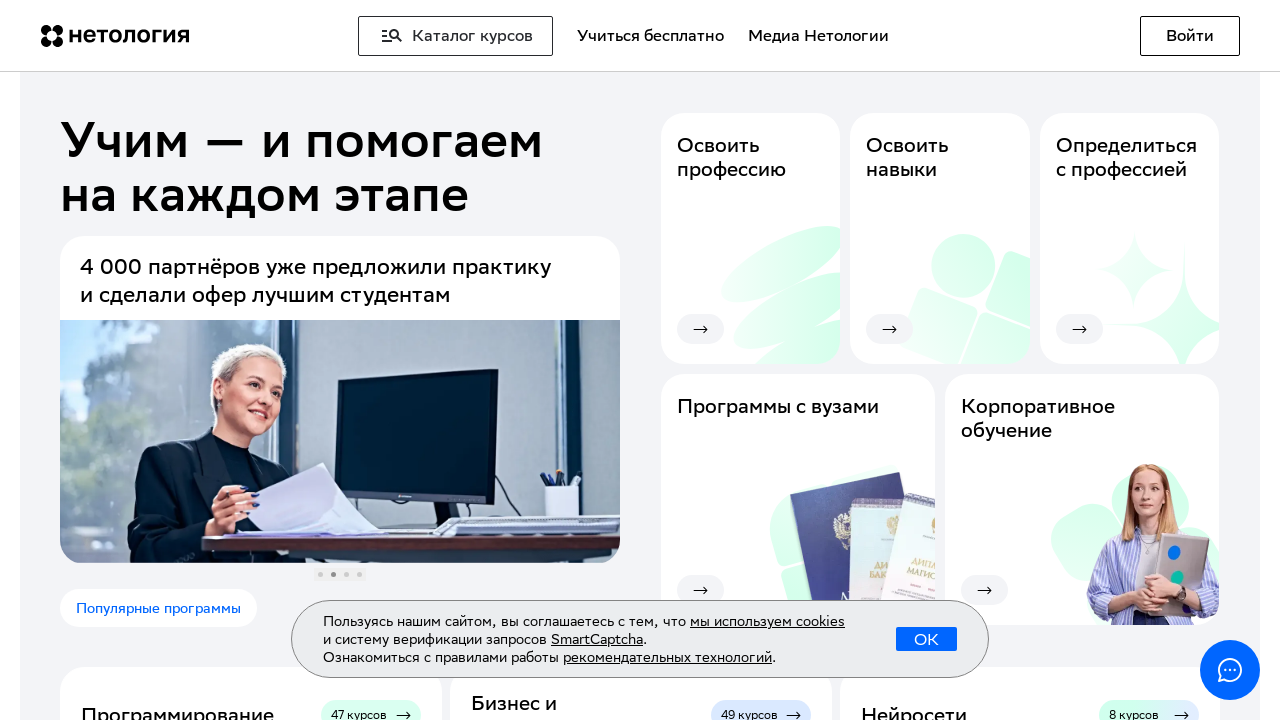

Clicked on 'Course Catalog' link at (456, 36) on text=Каталог курсов
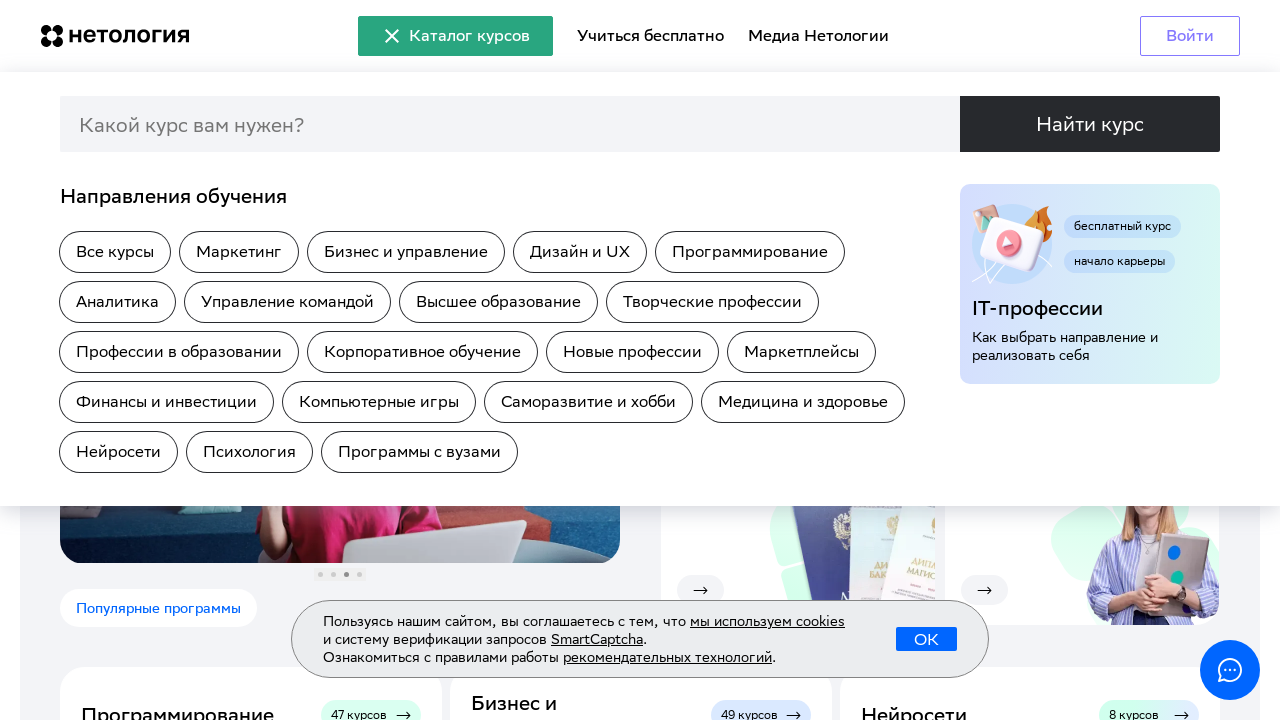

Waited for page to load (networkidle state)
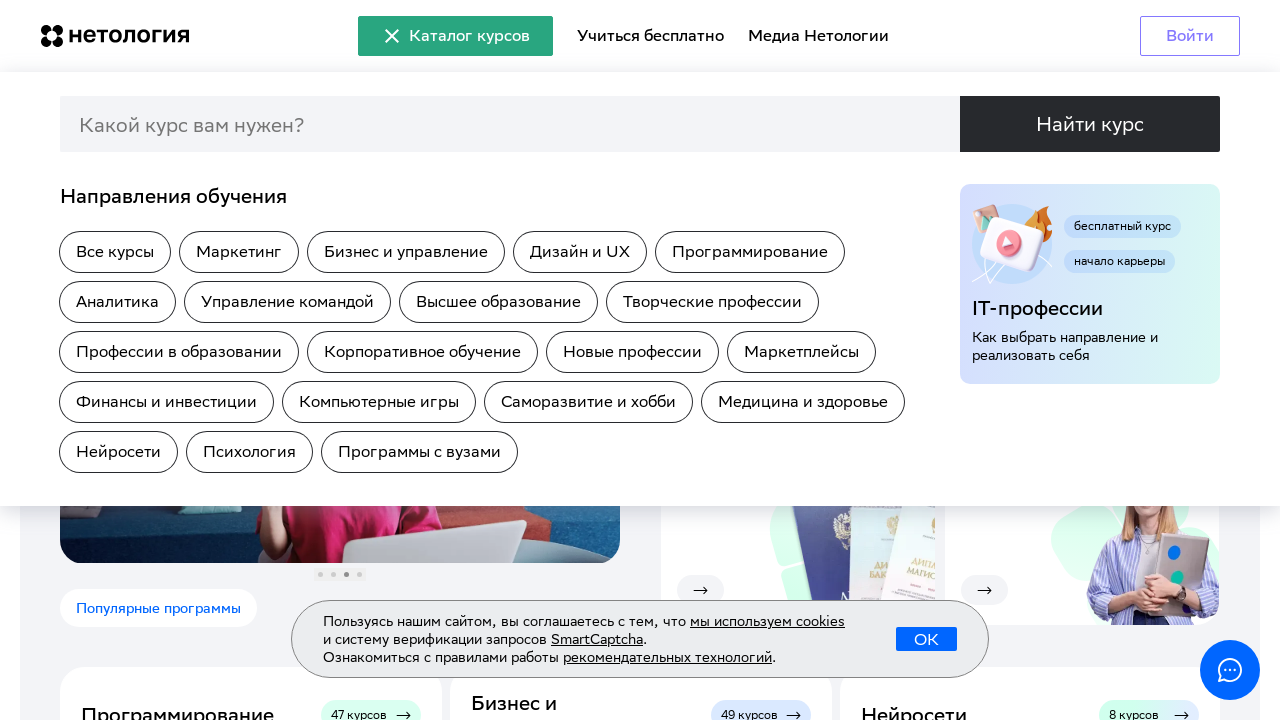

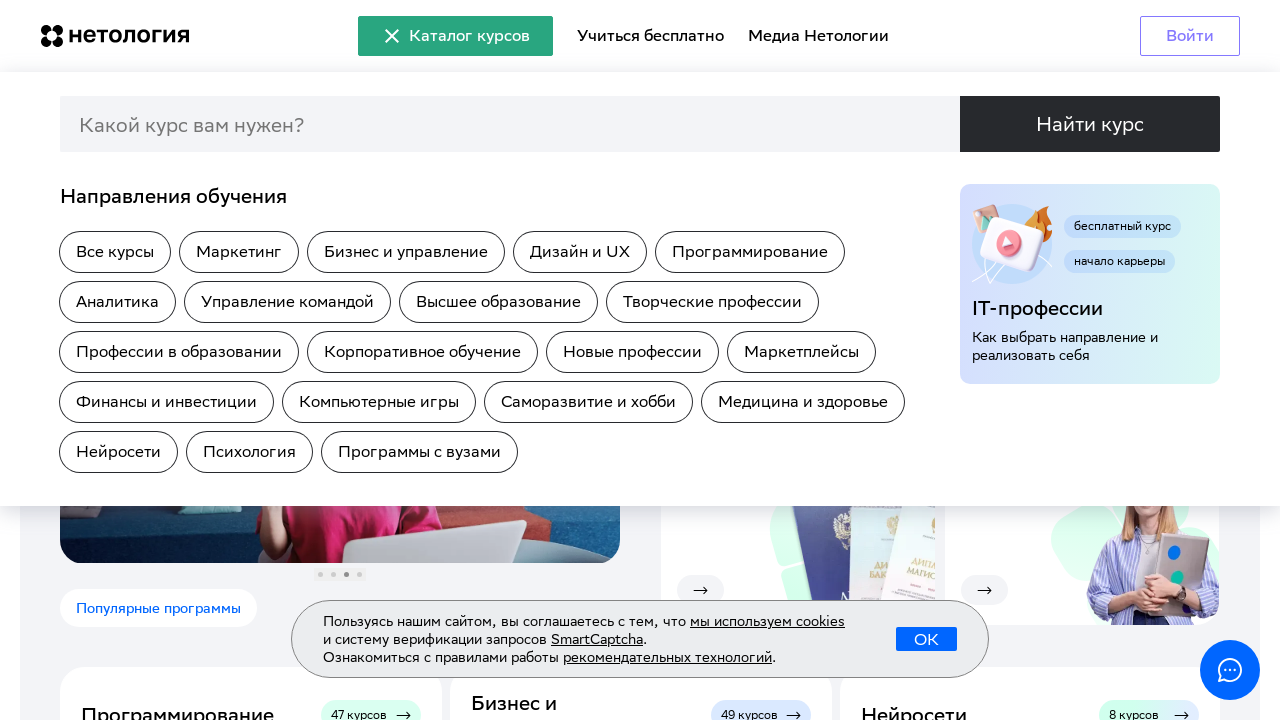